Opens the web form page, fills in a text field with sample text, submits the form by pressing Enter, and verifies the confirmation message appears

Starting URL: https://bonigarcia.dev/selenium-webdriver-java/index.html

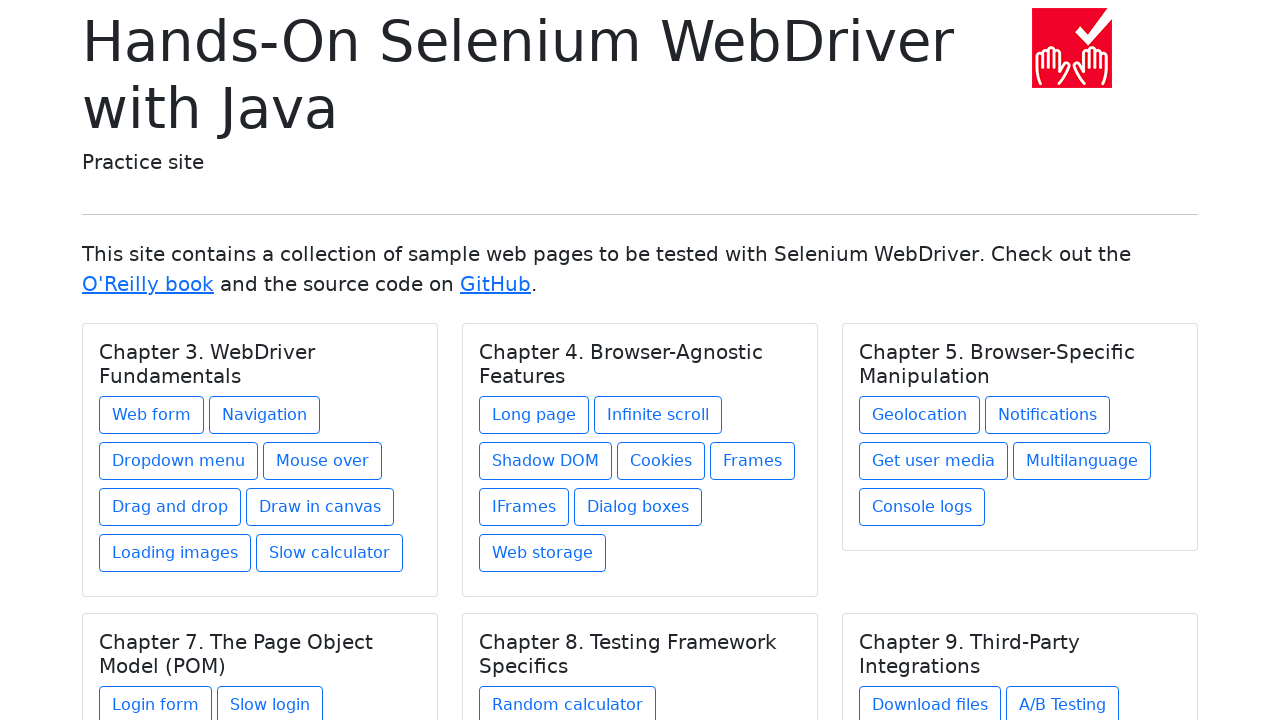

Clicked Web Form button to open the form page at (152, 415) on xpath=/html/body/main/div/div[4]/div[1]/div/div/a[1]
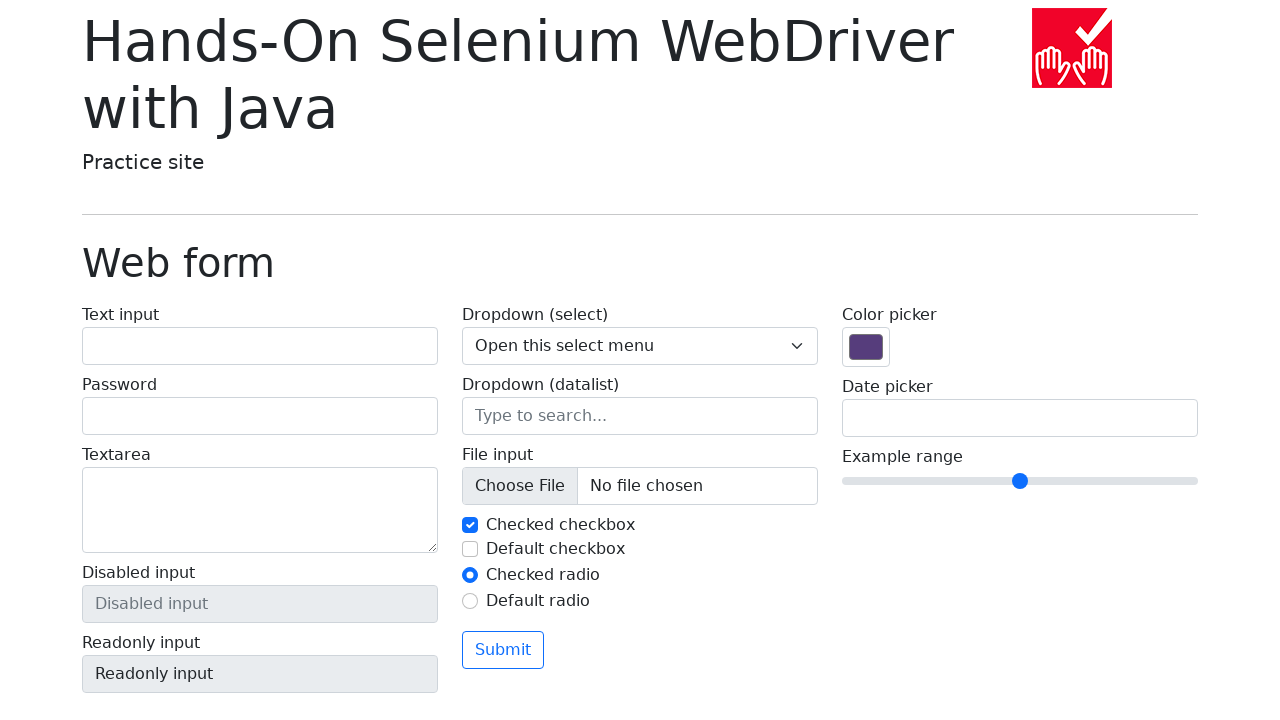

Filled text input field with 'Example text' on #my-text-id
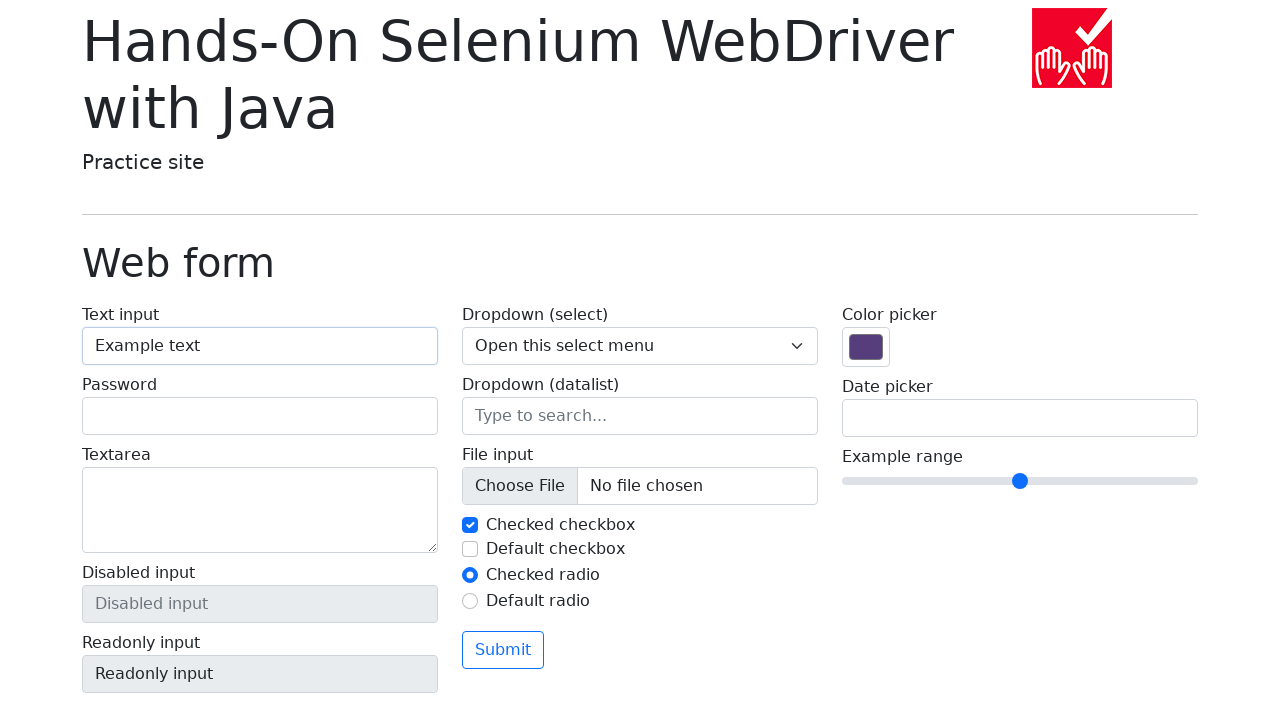

Pressed Enter to submit the form on #my-text-id
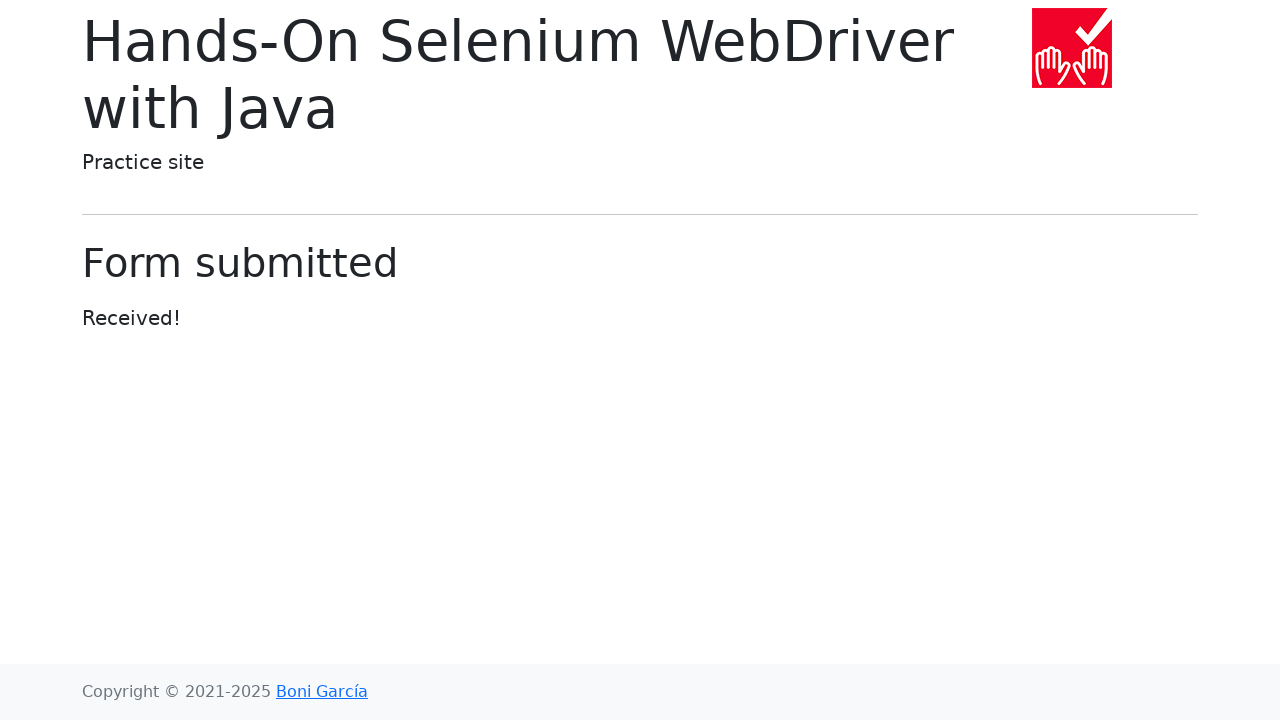

Confirmation message appeared on the page
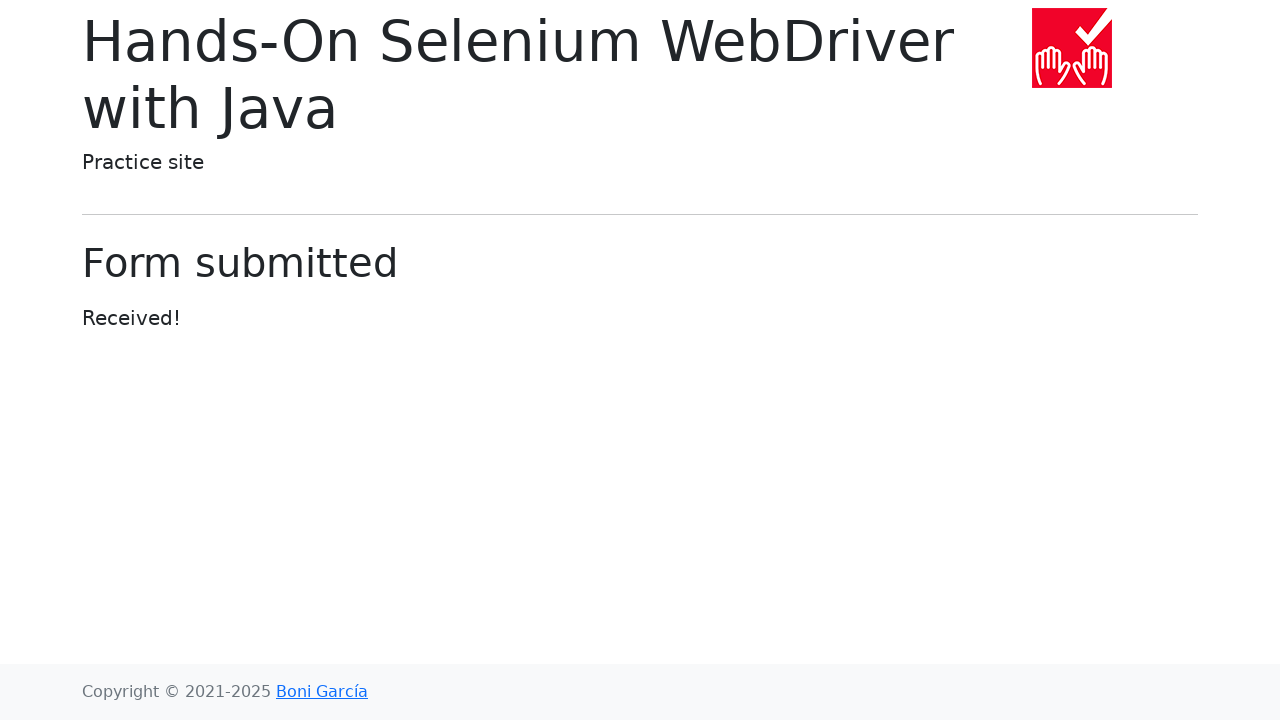

Verified confirmation message displays 'Received!'
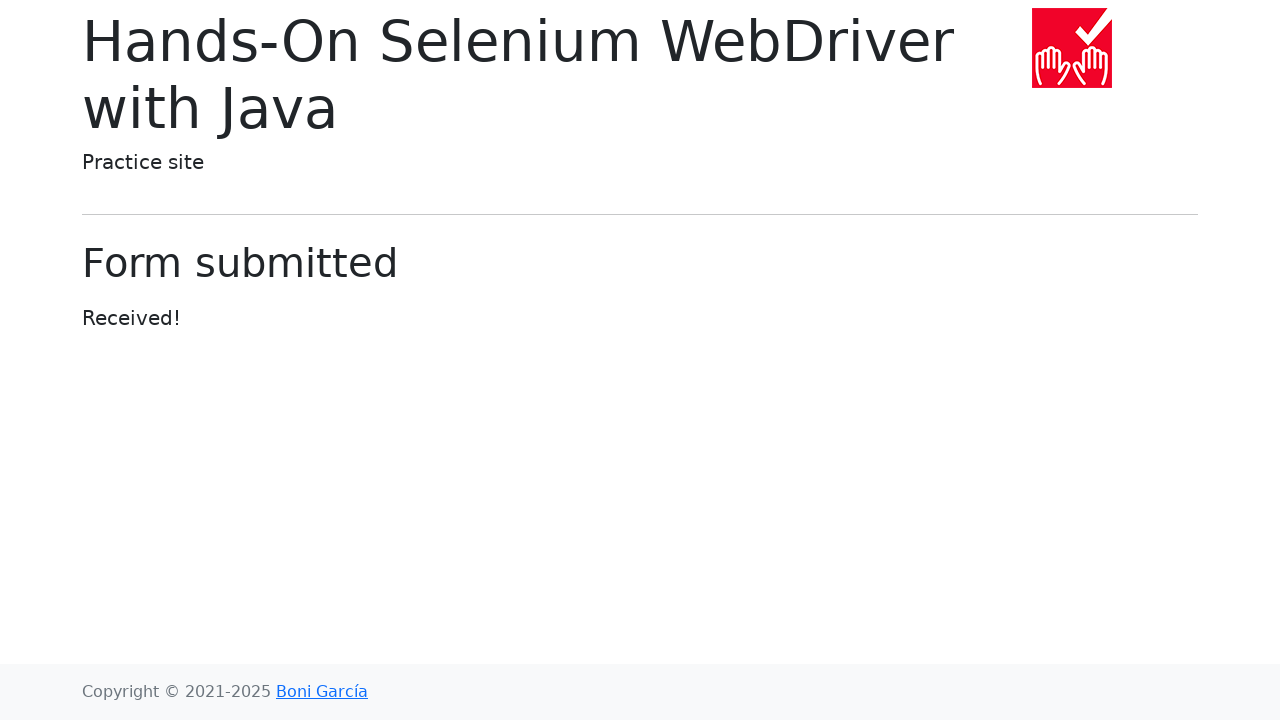

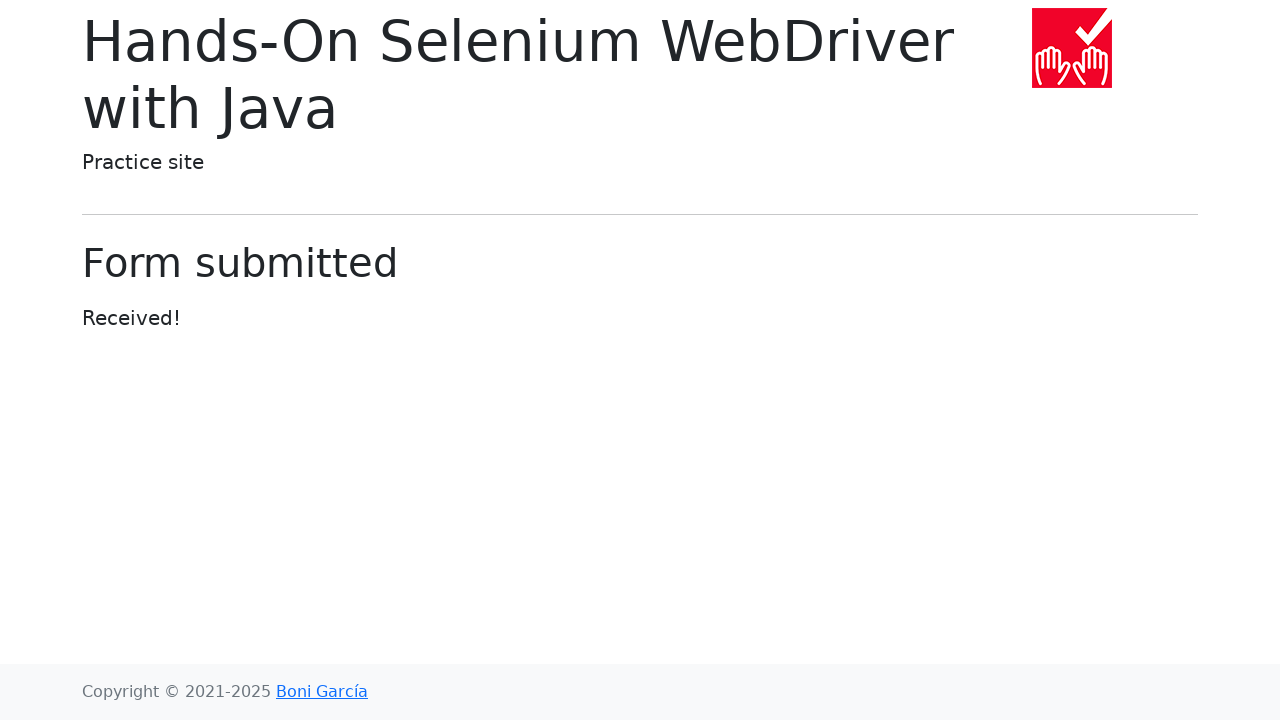